Tests that a todo item is removed when edited to an empty string

Starting URL: https://demo.playwright.dev/todomvc

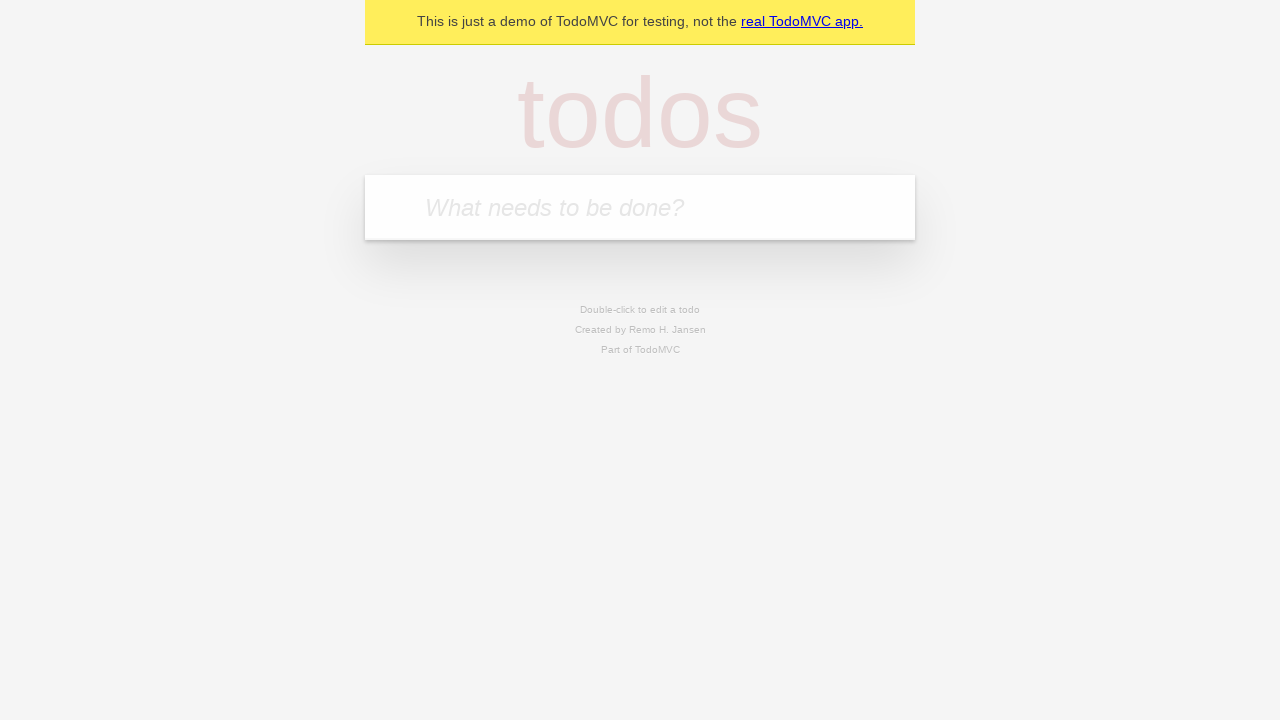

Filled todo input with 'buy some meat' on internal:attr=[placeholder="What needs to be done?"i]
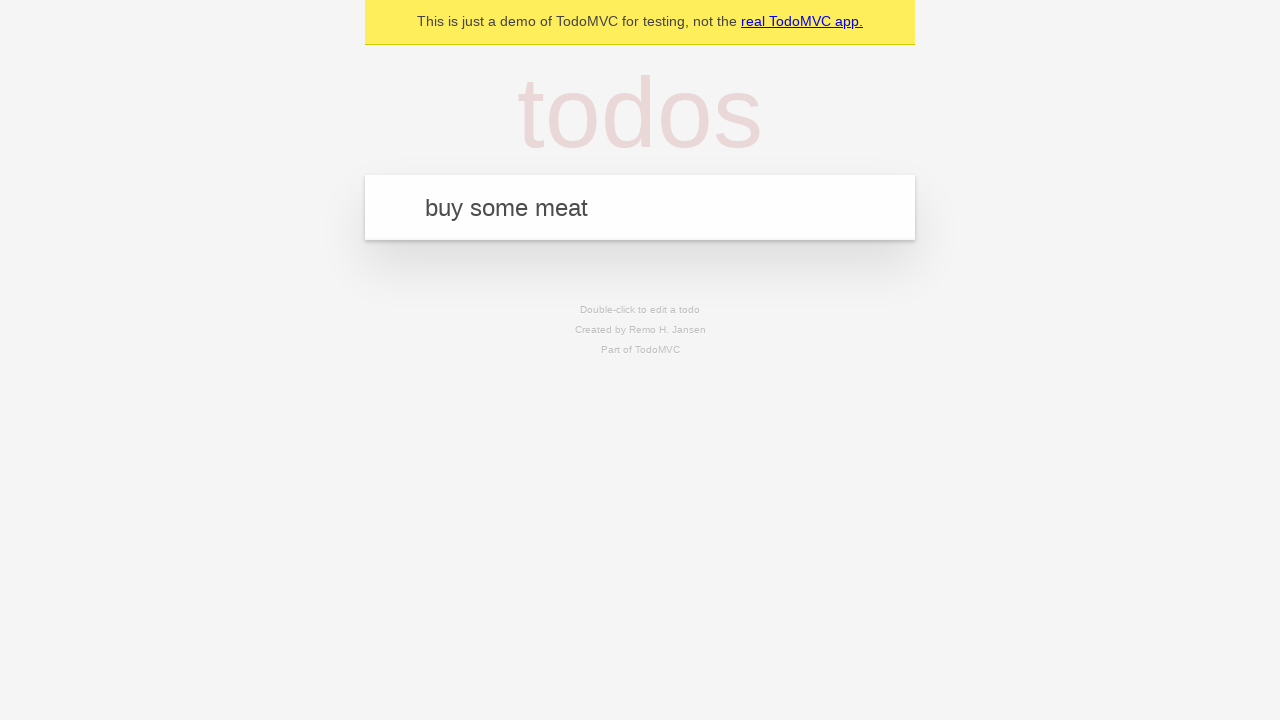

Pressed Enter to create first todo on internal:attr=[placeholder="What needs to be done?"i]
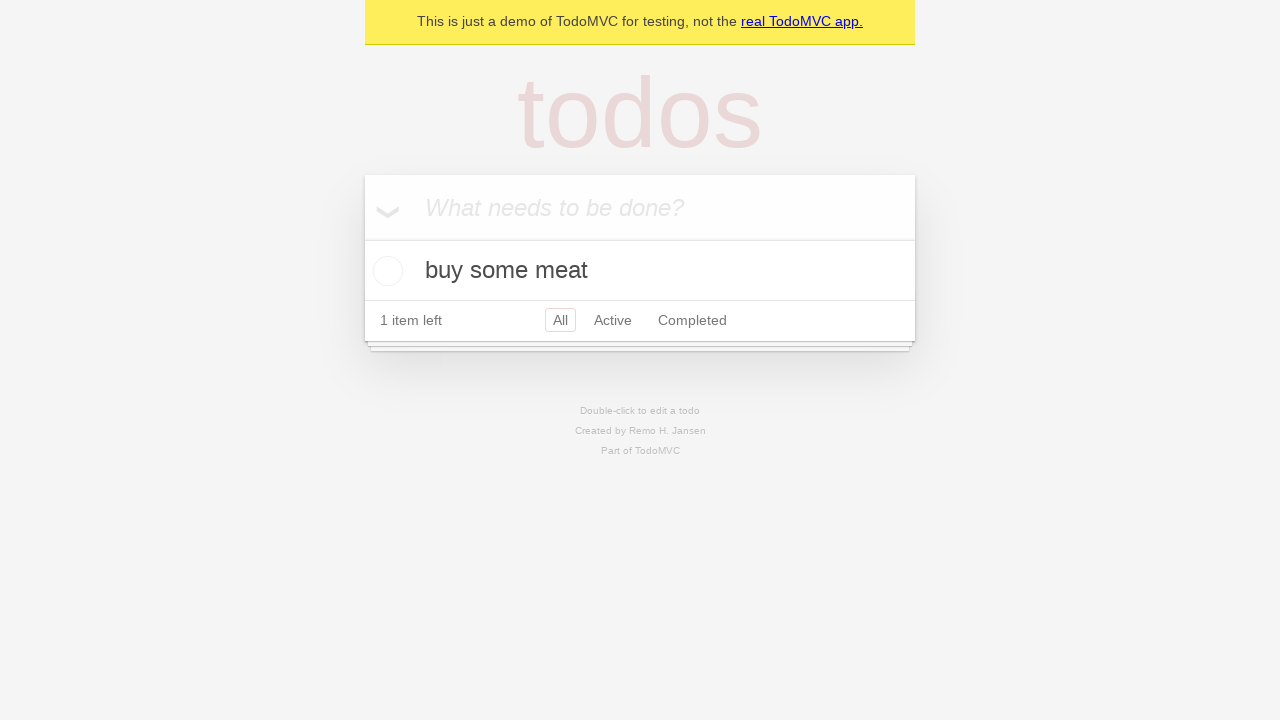

Filled todo input with 'feed the cat' on internal:attr=[placeholder="What needs to be done?"i]
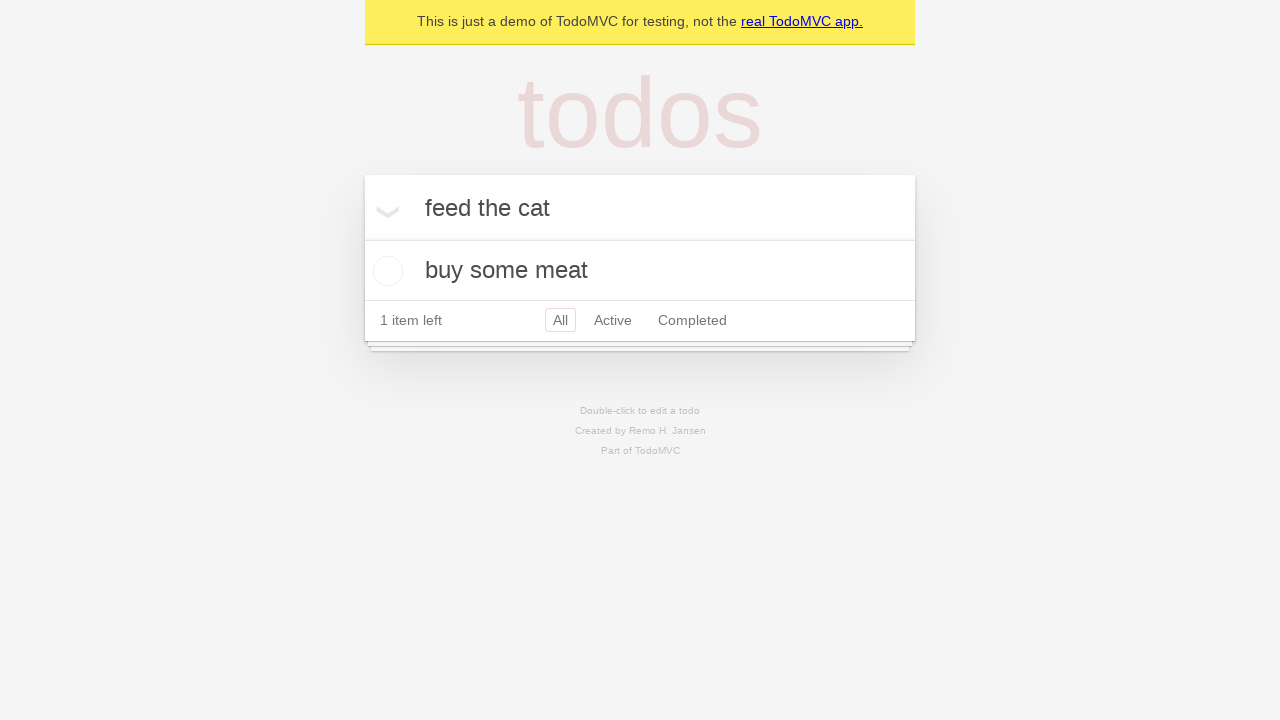

Pressed Enter to create second todo on internal:attr=[placeholder="What needs to be done?"i]
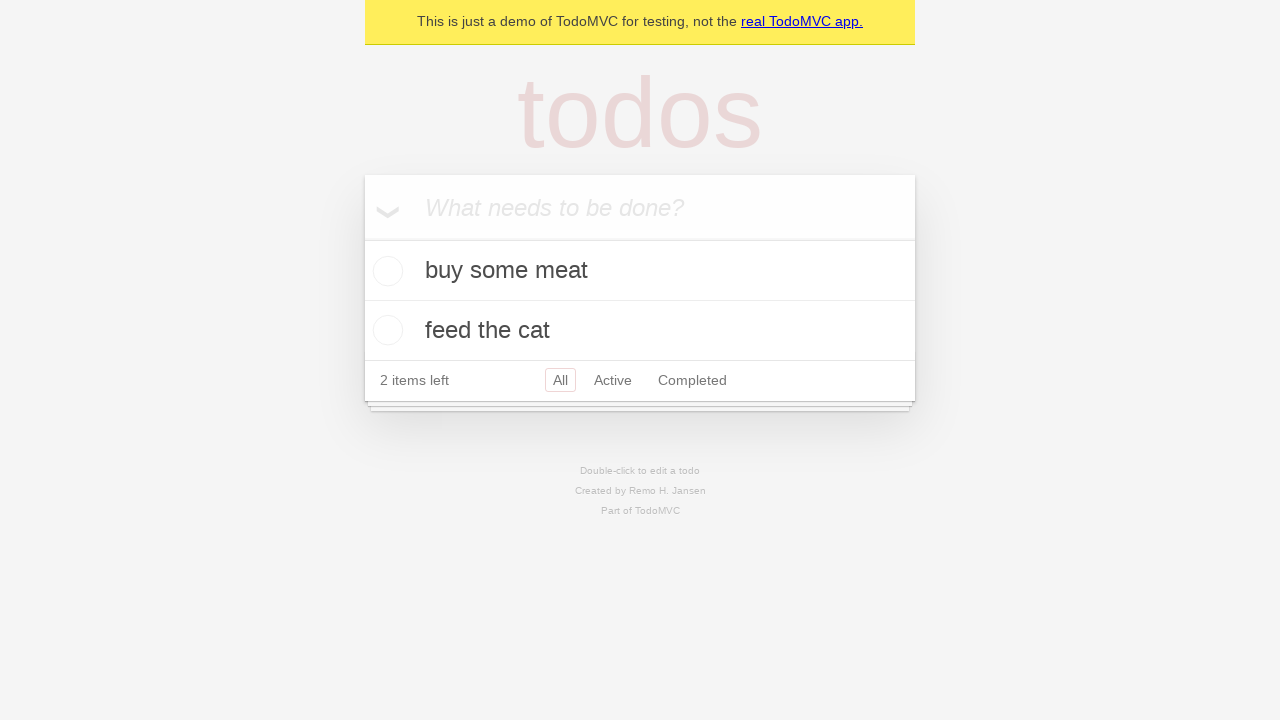

Filled todo input with 'book a doctors appointment' on internal:attr=[placeholder="What needs to be done?"i]
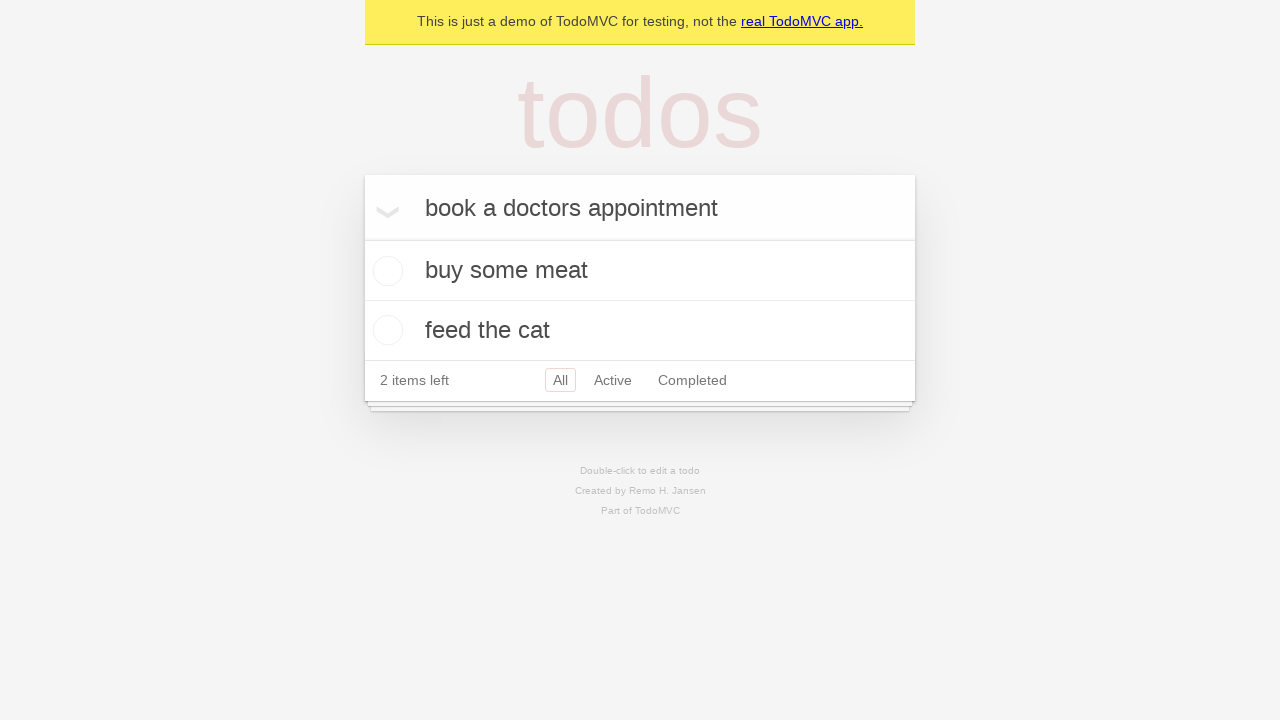

Pressed Enter to create third todo on internal:attr=[placeholder="What needs to be done?"i]
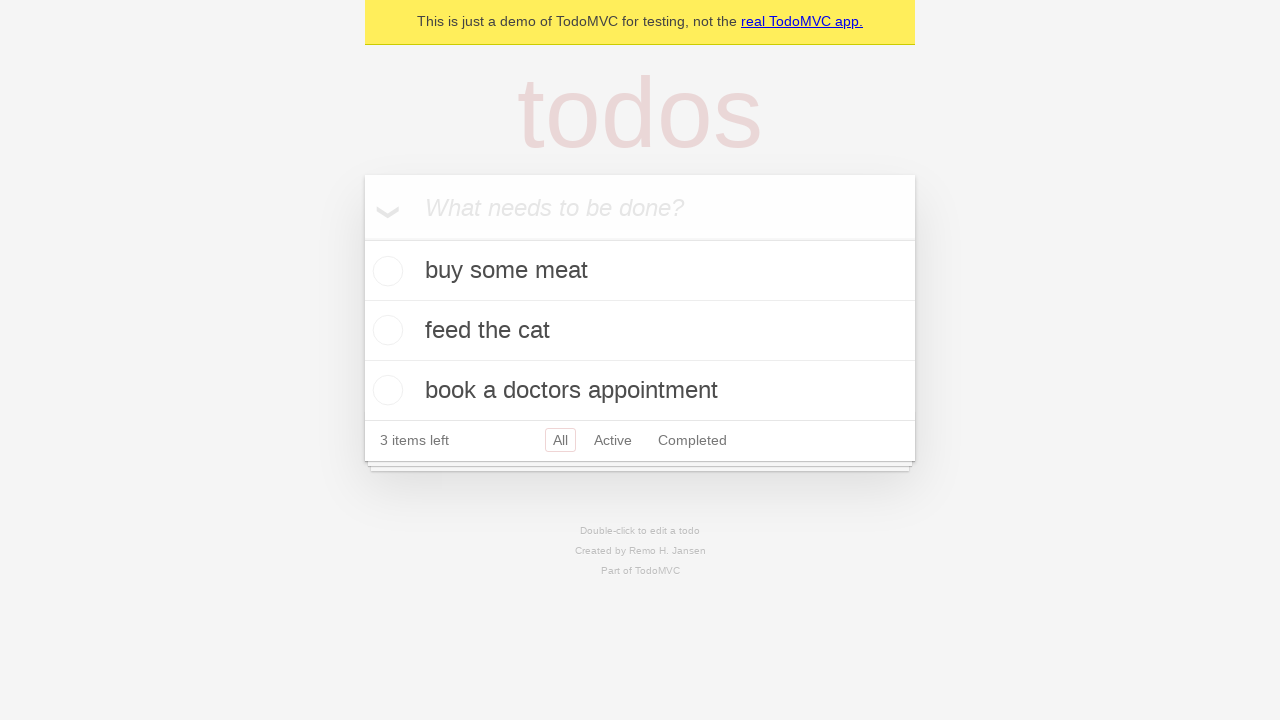

Double-clicked second todo item to enter edit mode at (640, 331) on [data-testid='todo-item'] >> nth=1
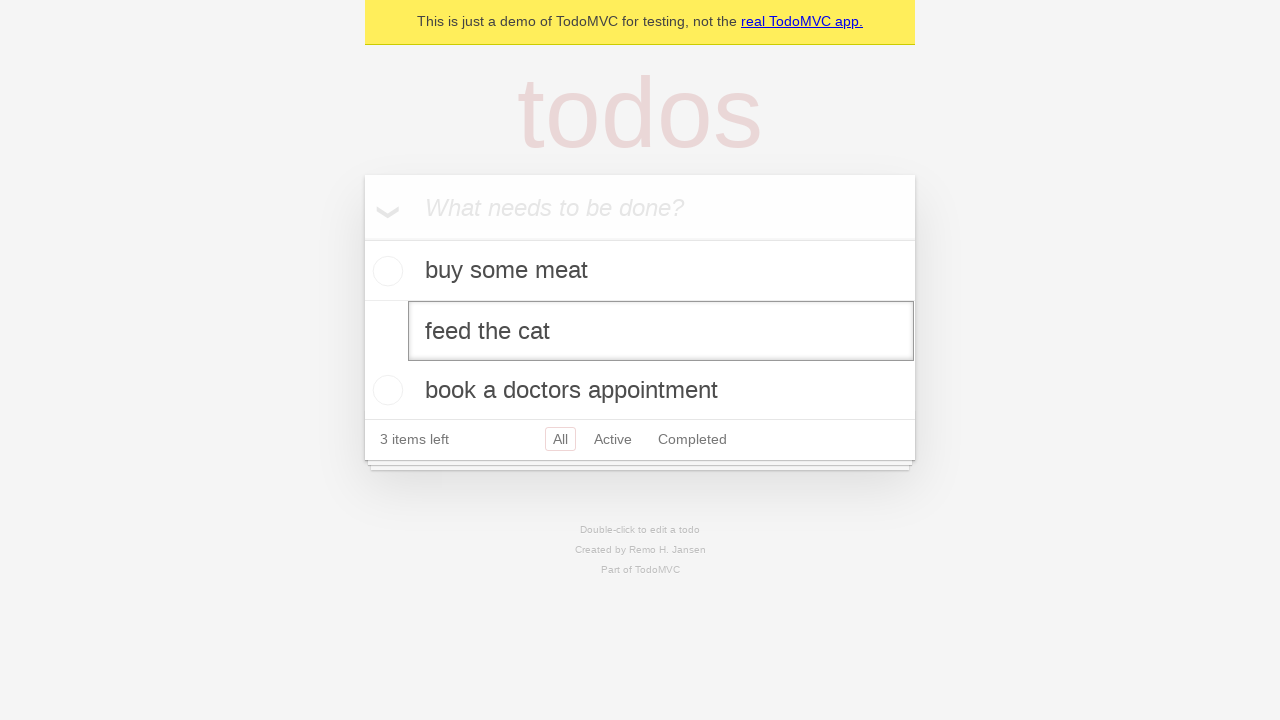

Cleared the todo text field to empty string on [data-testid='todo-item'] >> nth=1 >> internal:role=textbox[name="Edit"i]
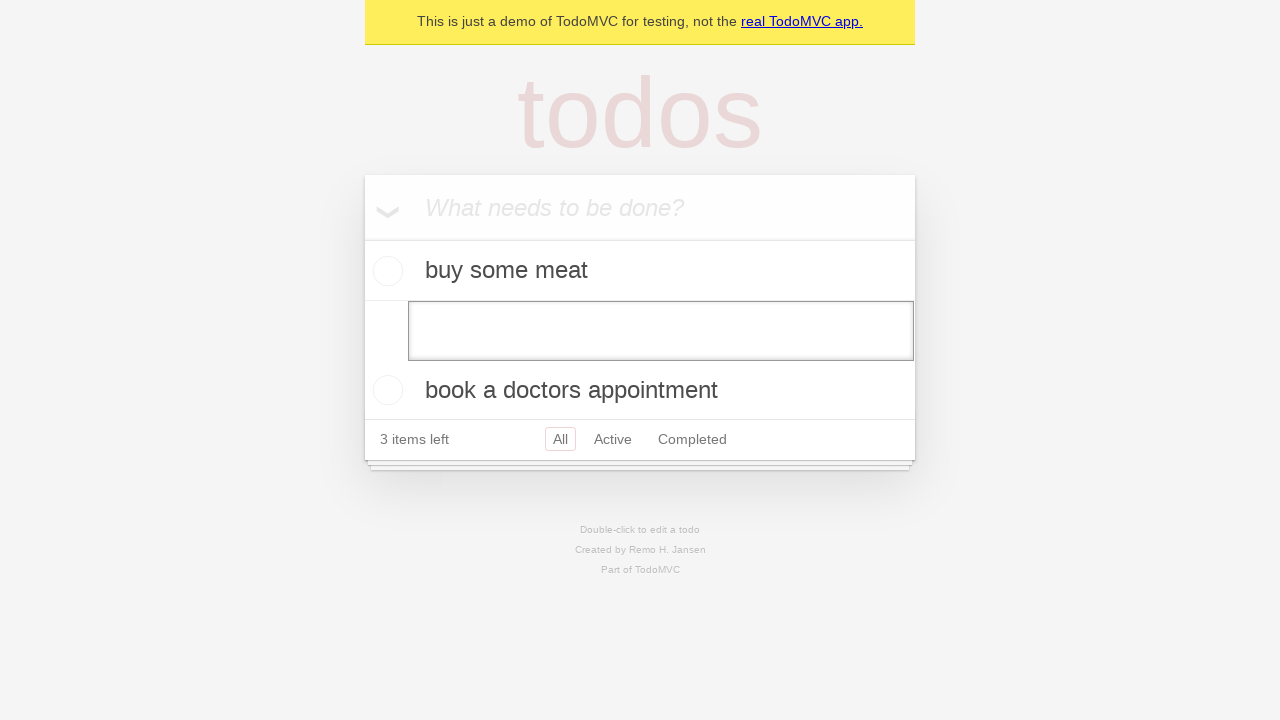

Pressed Enter to submit the empty todo, removing the item on [data-testid='todo-item'] >> nth=1 >> internal:role=textbox[name="Edit"i]
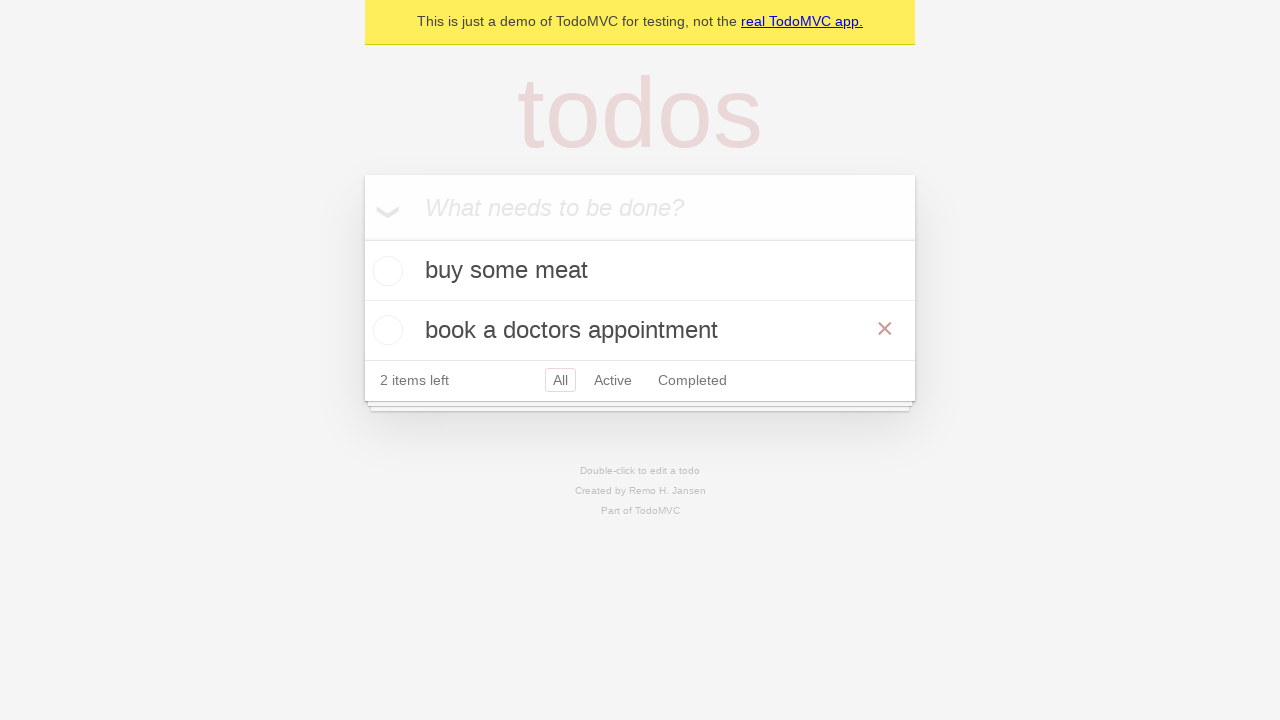

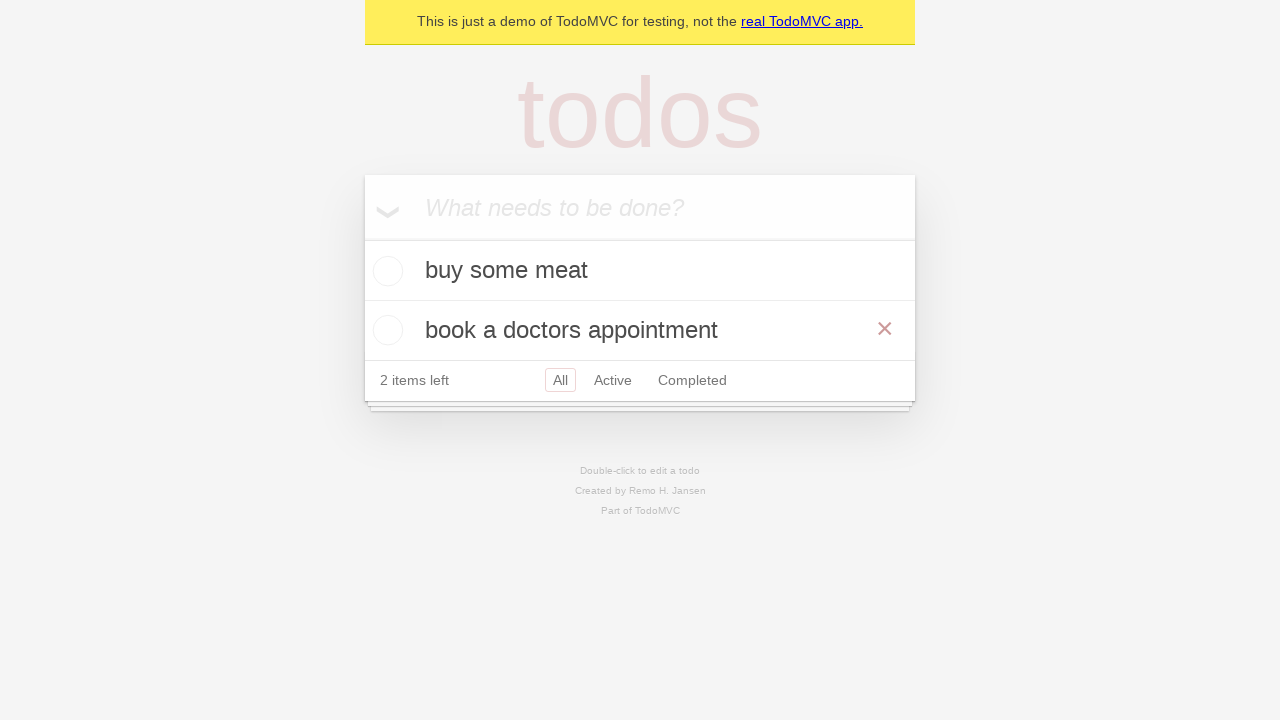